Tests a dropdown combo tree widget by clicking to open it and selecting multiple options from the menu

Starting URL: https://www.jqueryscript.net/demo/Drop-Down-Combo-Tree/

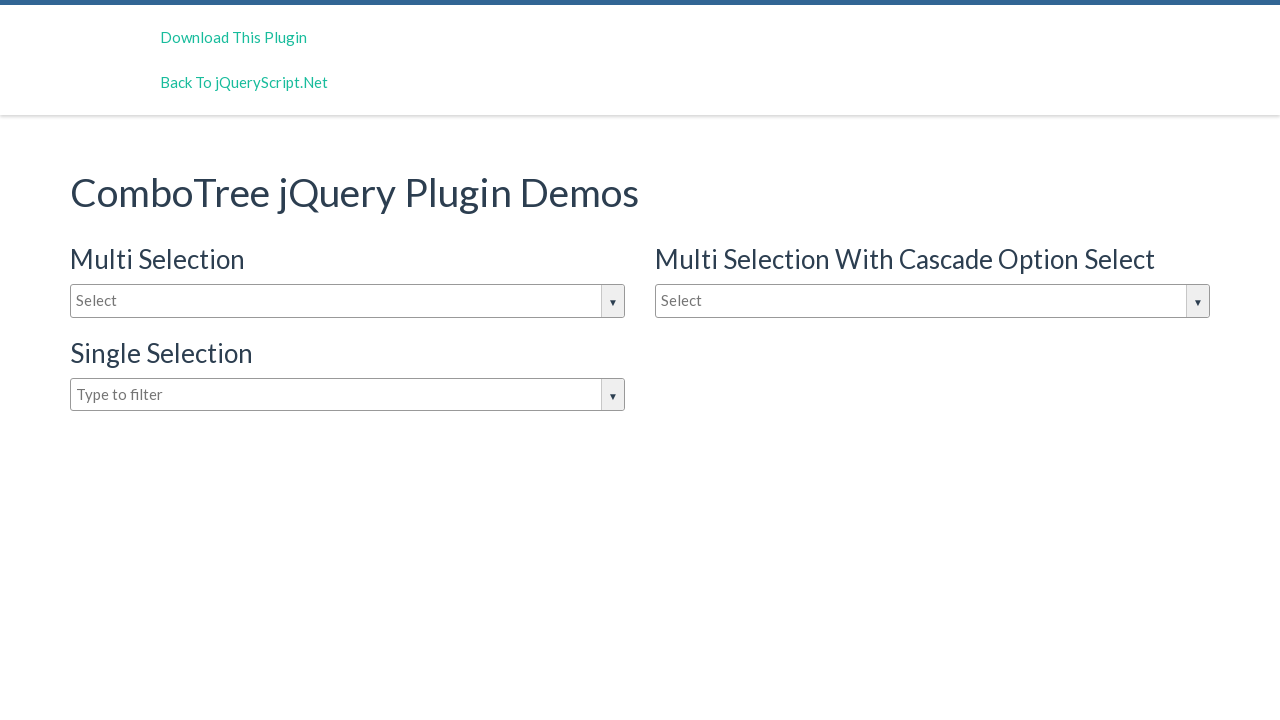

Clicked input field to open dropdown combo tree at (348, 301) on input#justAnInputBox
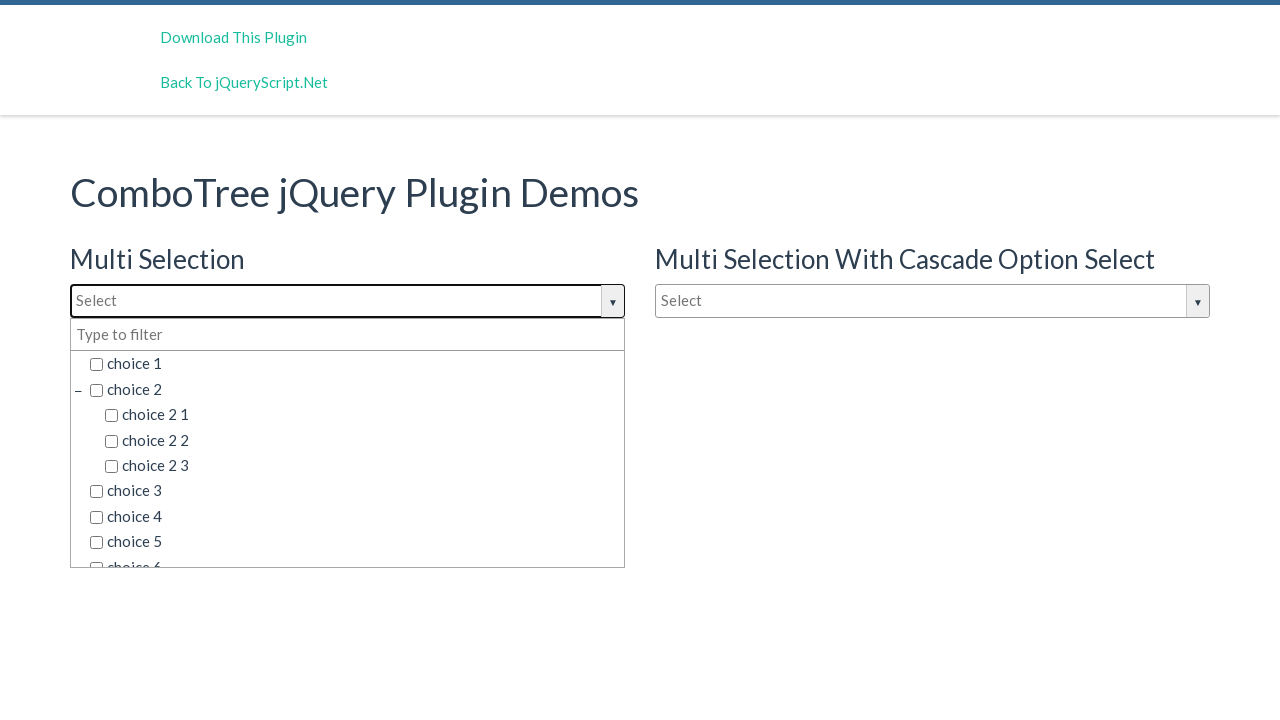

Dropdown options loaded and visible
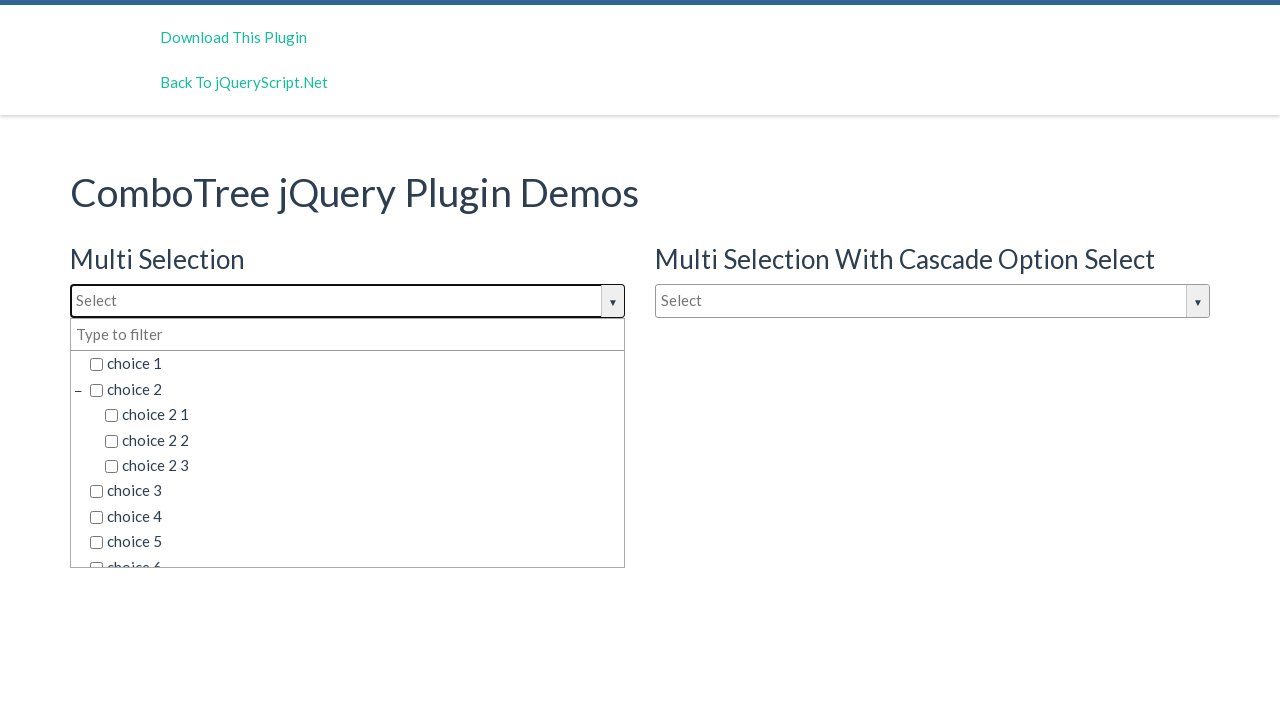

Selected 'choice 3' from dropdown menu at (355, 491) on span.comboTreeItemTitle >> nth=5
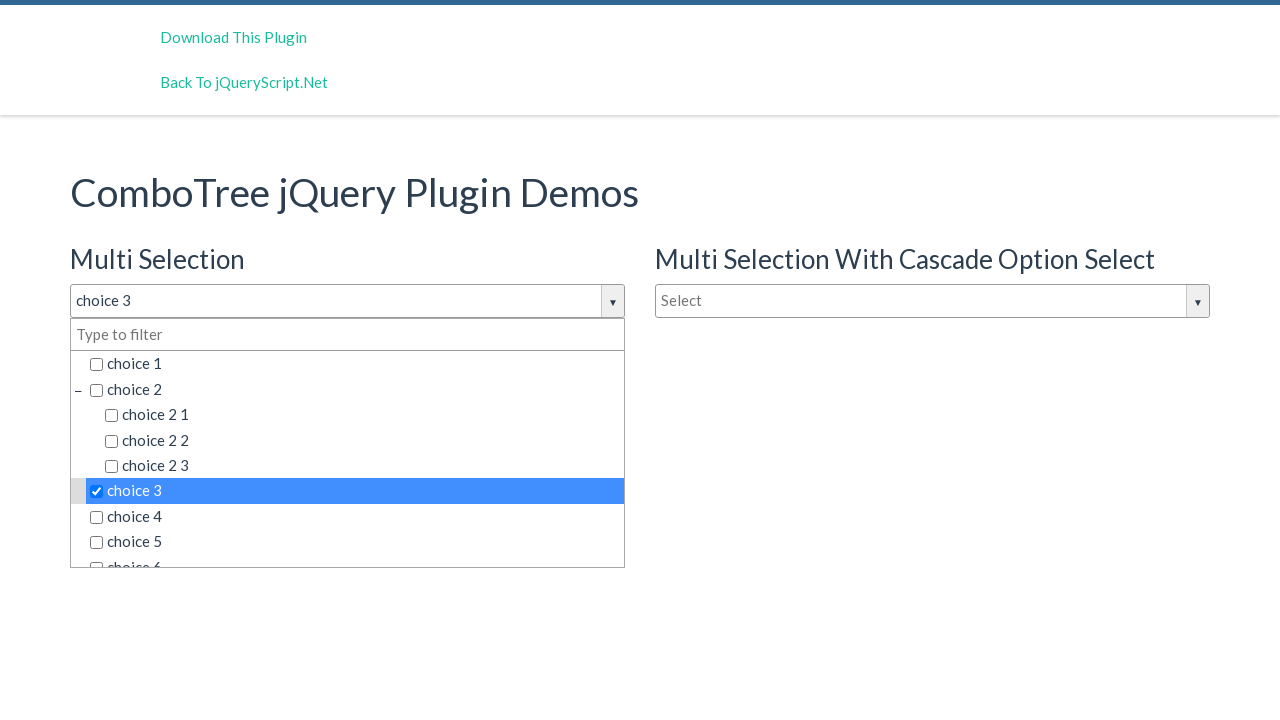

Selected 'choice 2' from dropdown menu at (355, 389) on span.comboTreeItemTitle >> nth=1
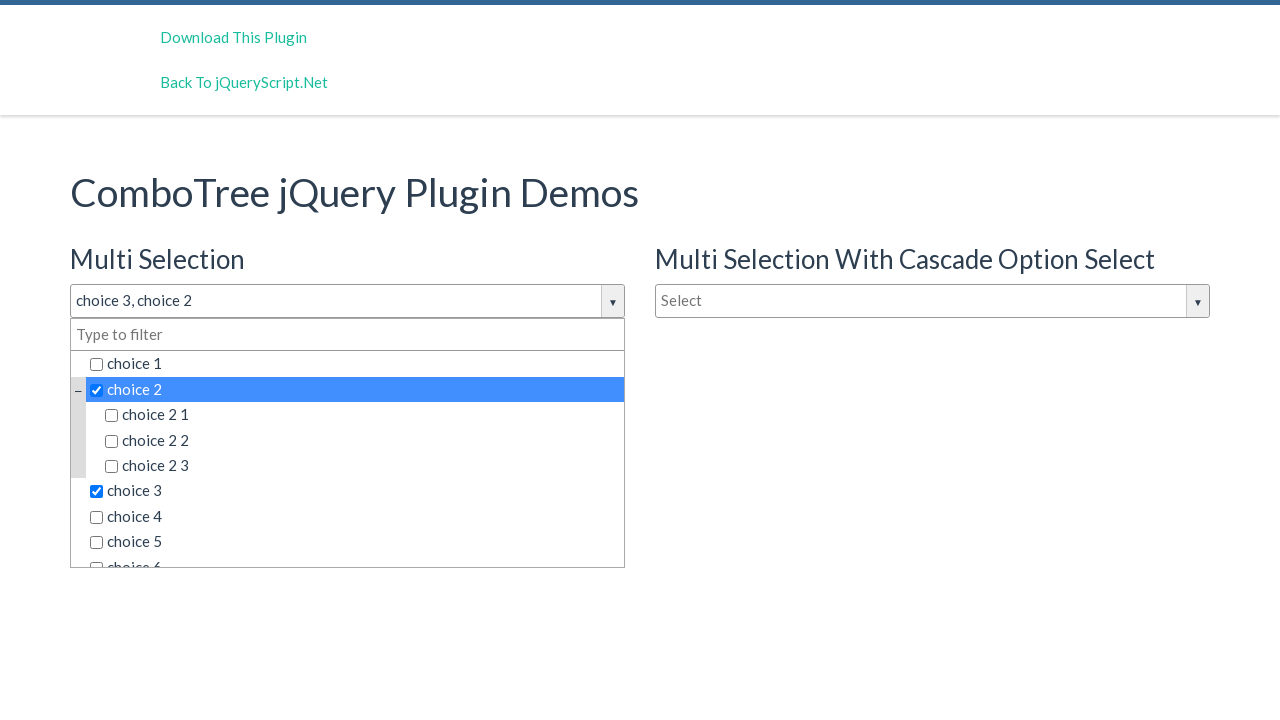

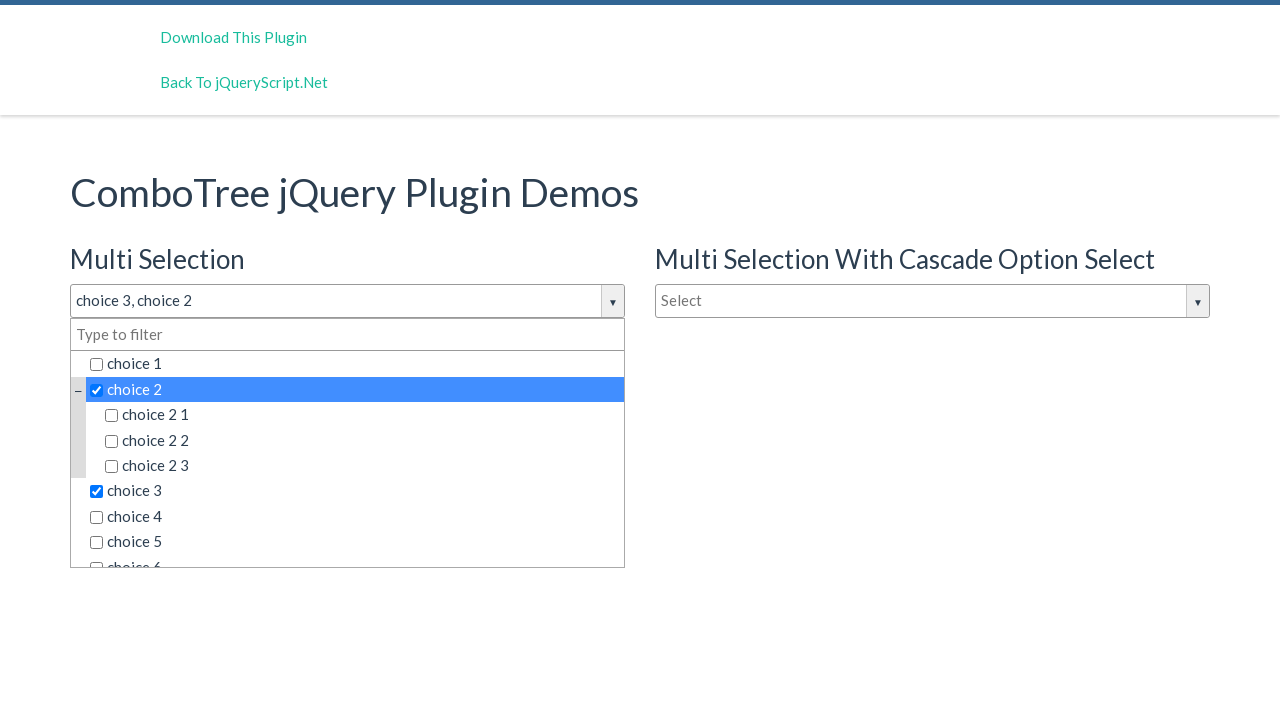